Tests timeout handling by clicking a button that triggers an AJAX request, then clicking the success element that appears after the AJAX completes.

Starting URL: http://uitestingplayground.com/ajax

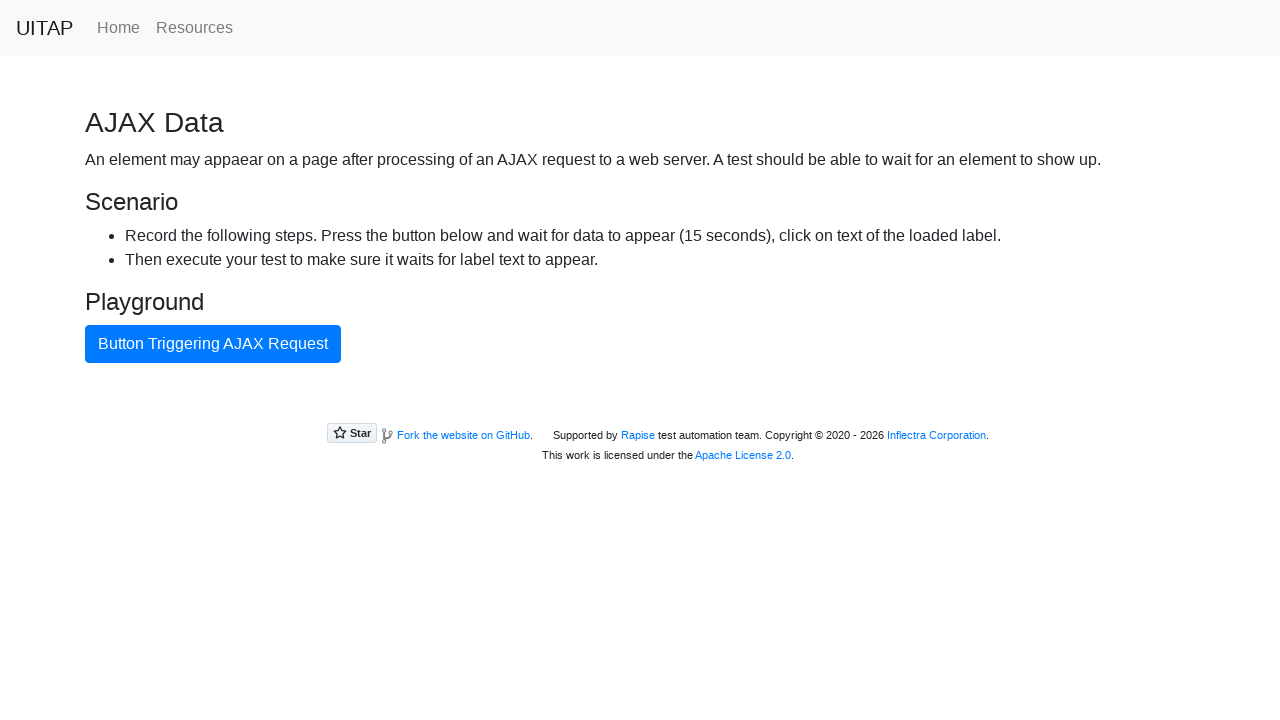

Clicked button that triggers AJAX request at (213, 344) on internal:text="Button Triggering AJAX Request"i
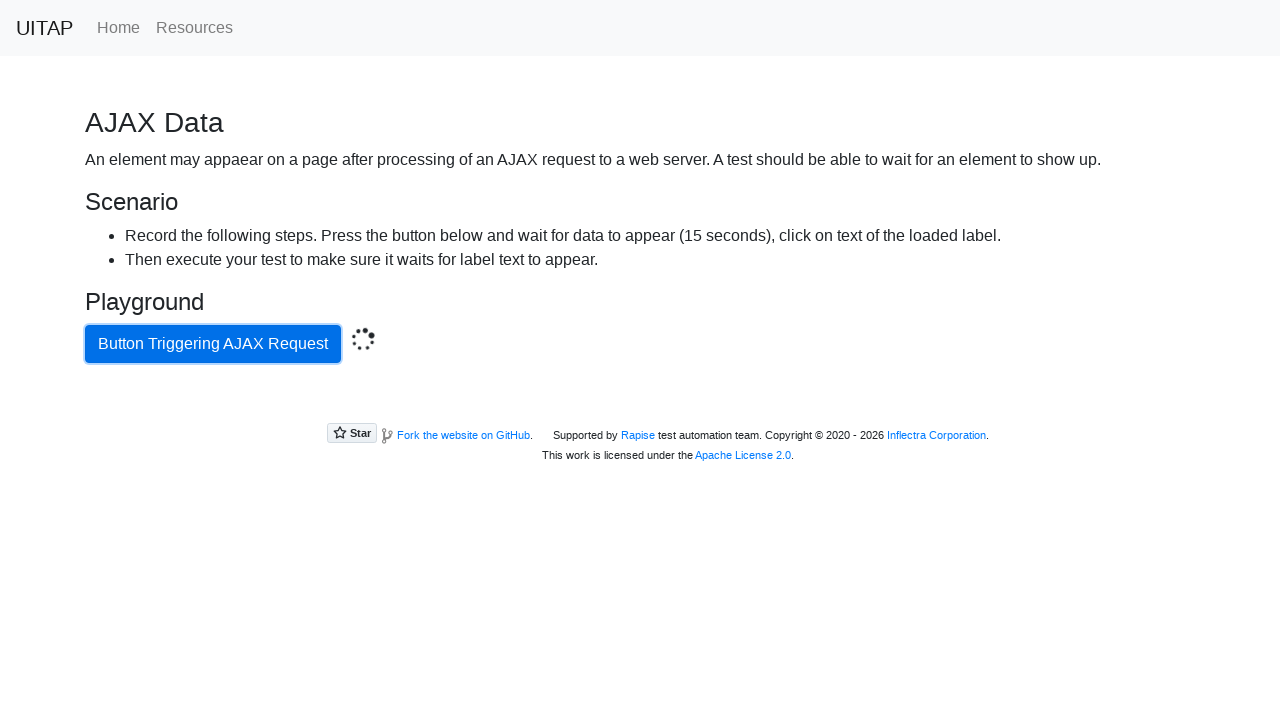

Located success element that appears after AJAX completes
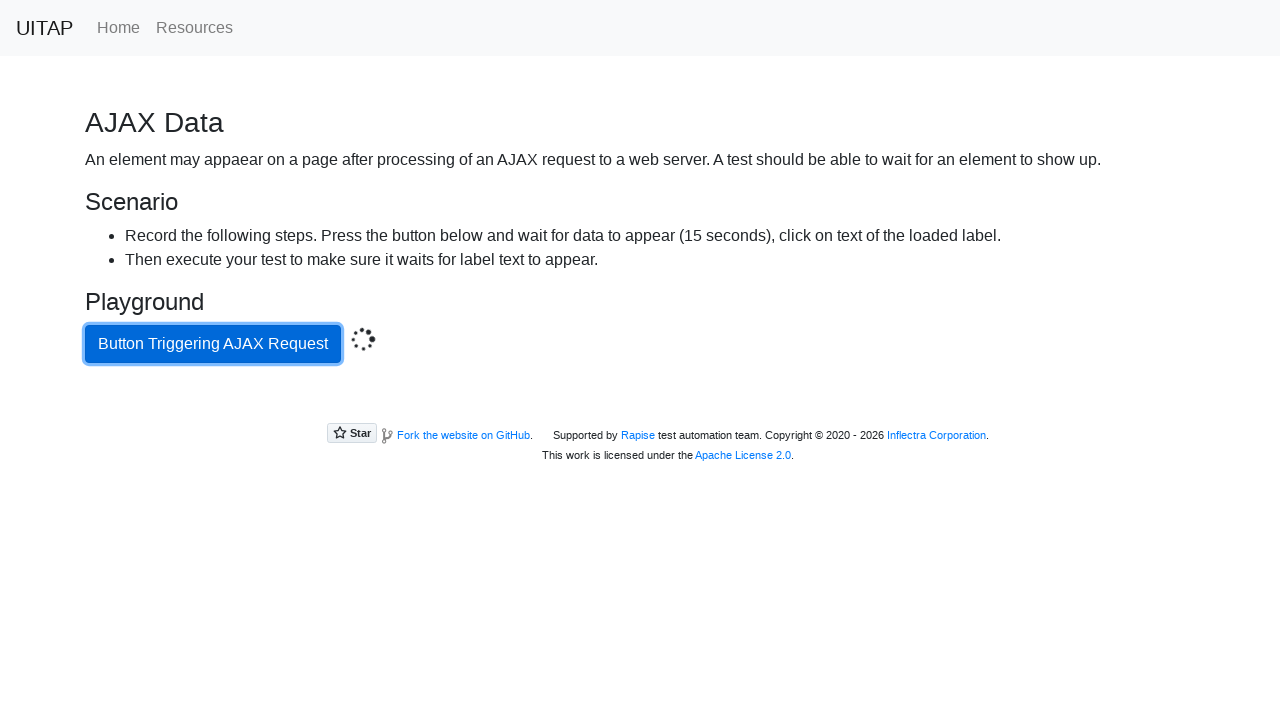

Clicked the success element at (640, 405) on .bg-success
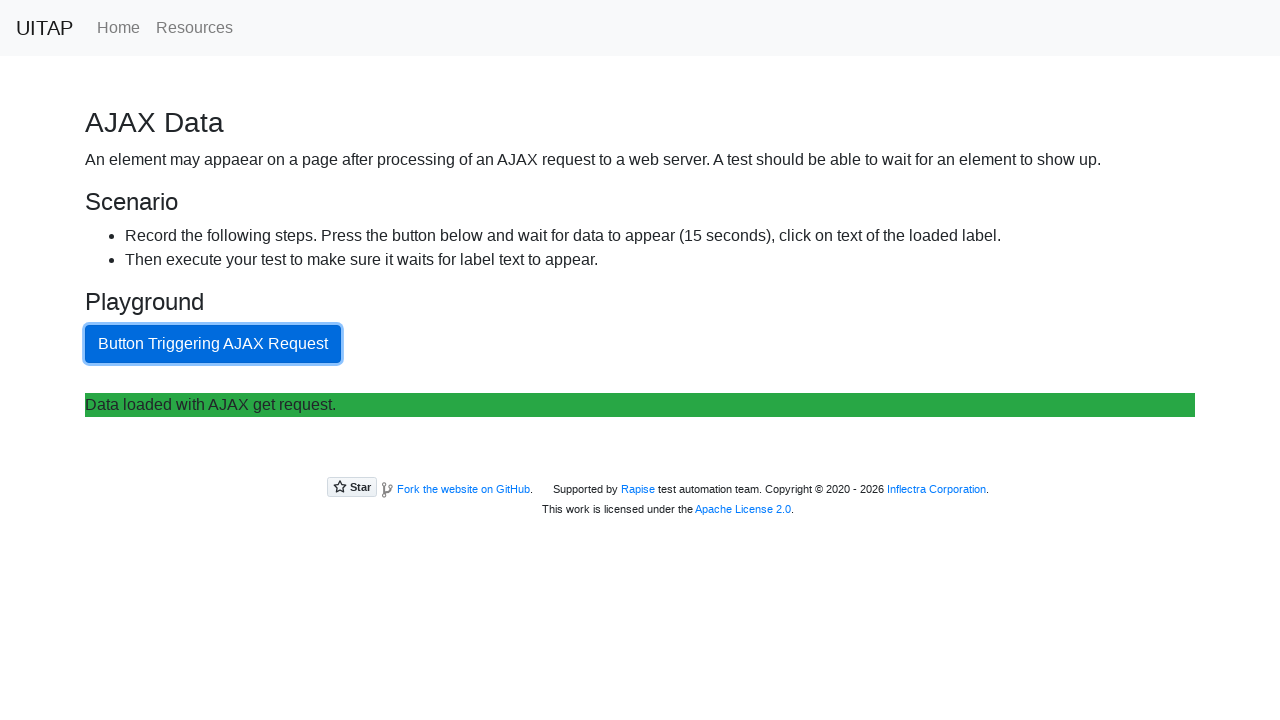

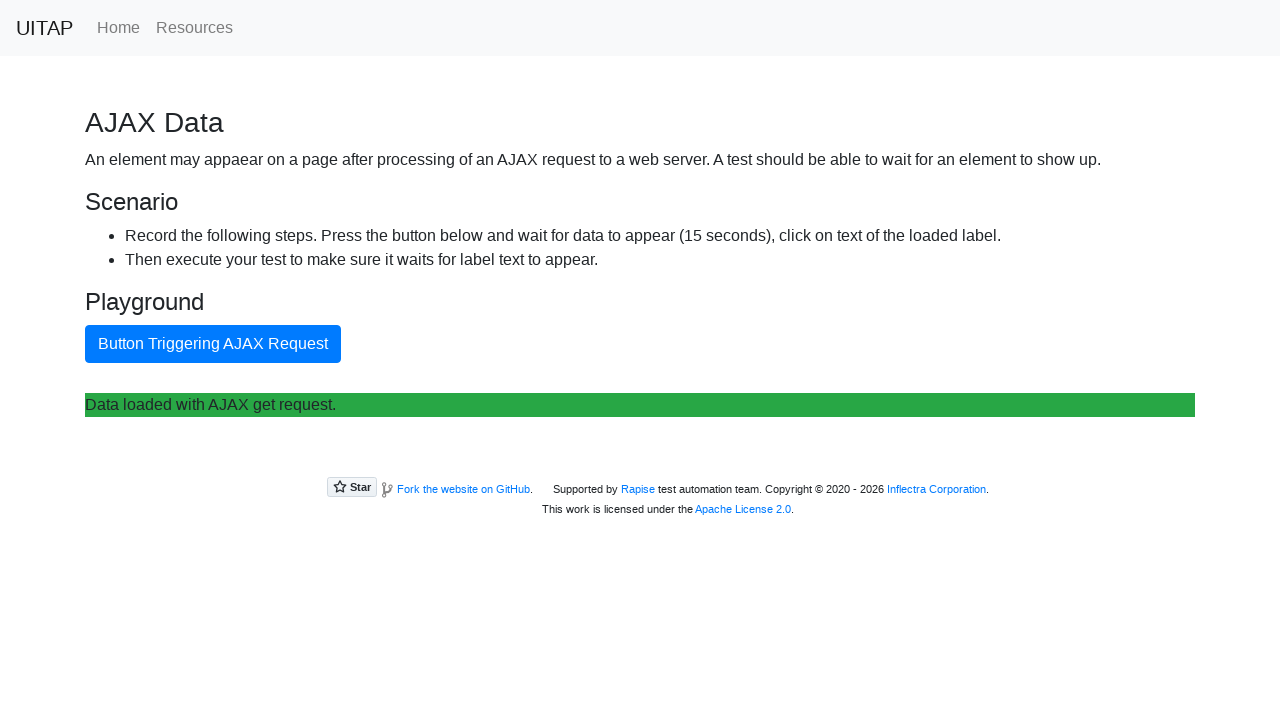